Tests drag and drop functionality within an iframe by dragging an element from source to target location

Starting URL: http://jqueryui.com/droppable/

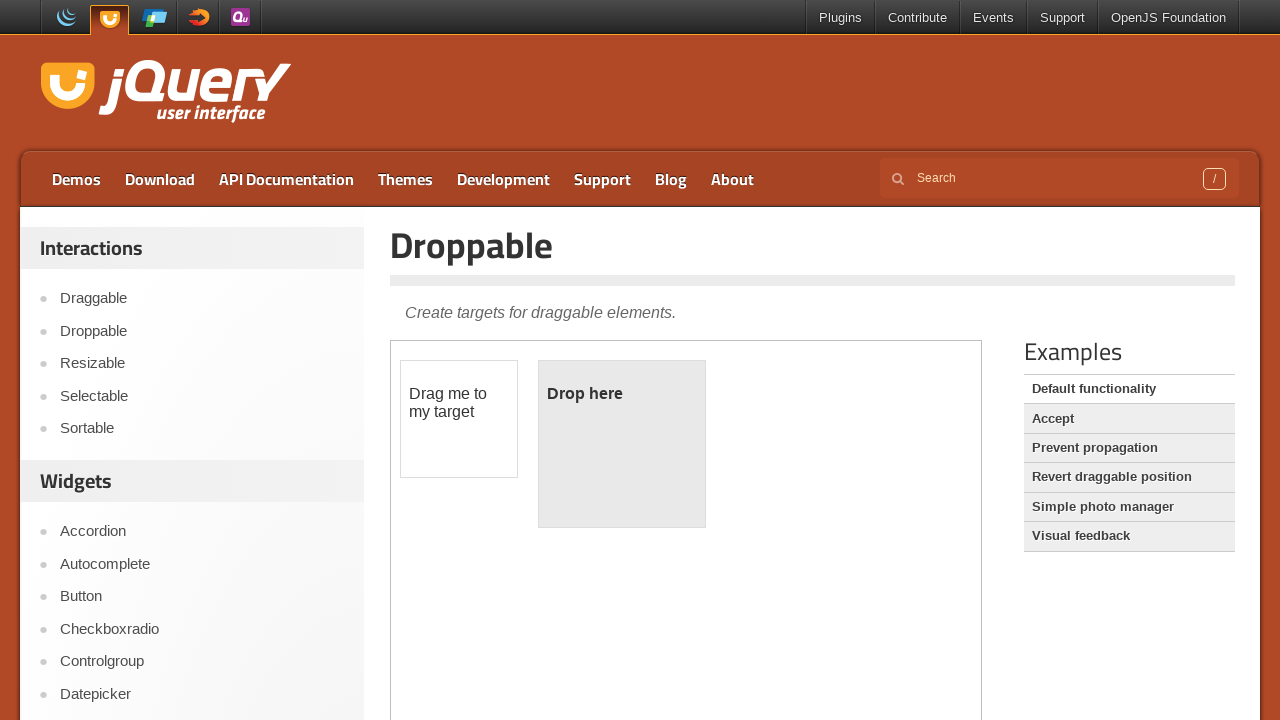

Located the demo iframe containing drag and drop elements
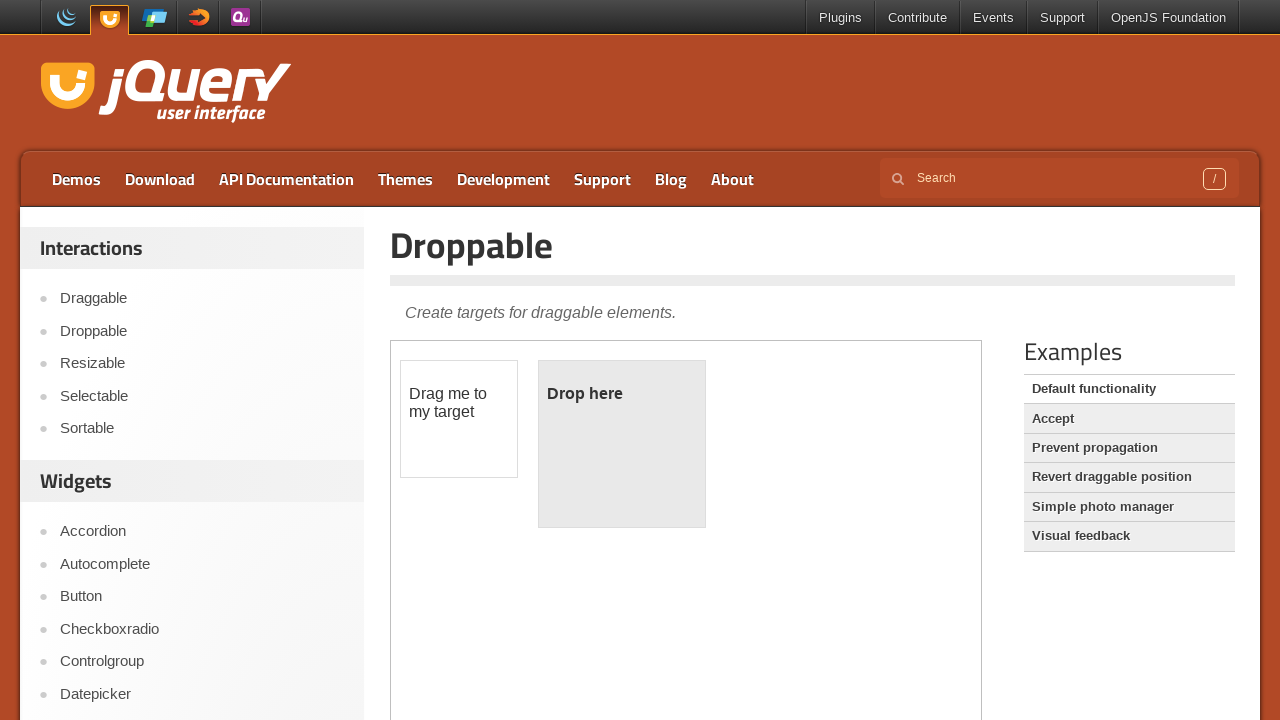

Located the draggable source element with id 'draggable'
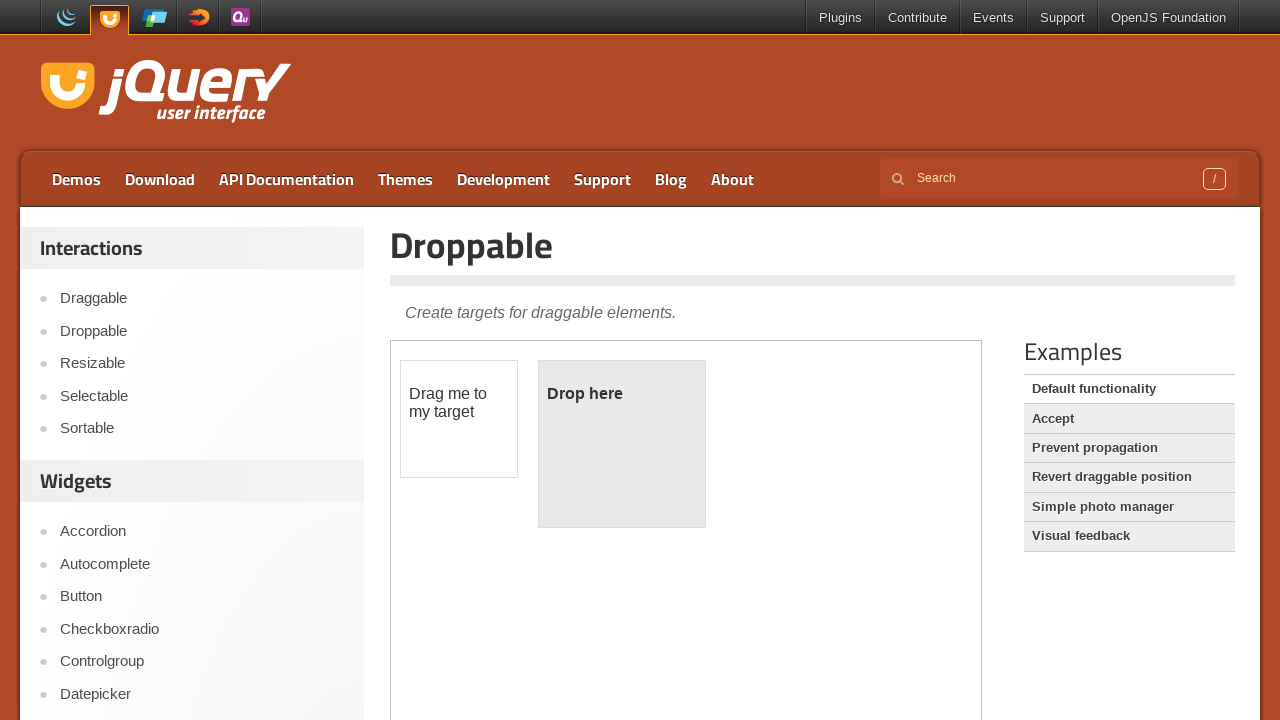

Located the droppable target element with id 'droppable'
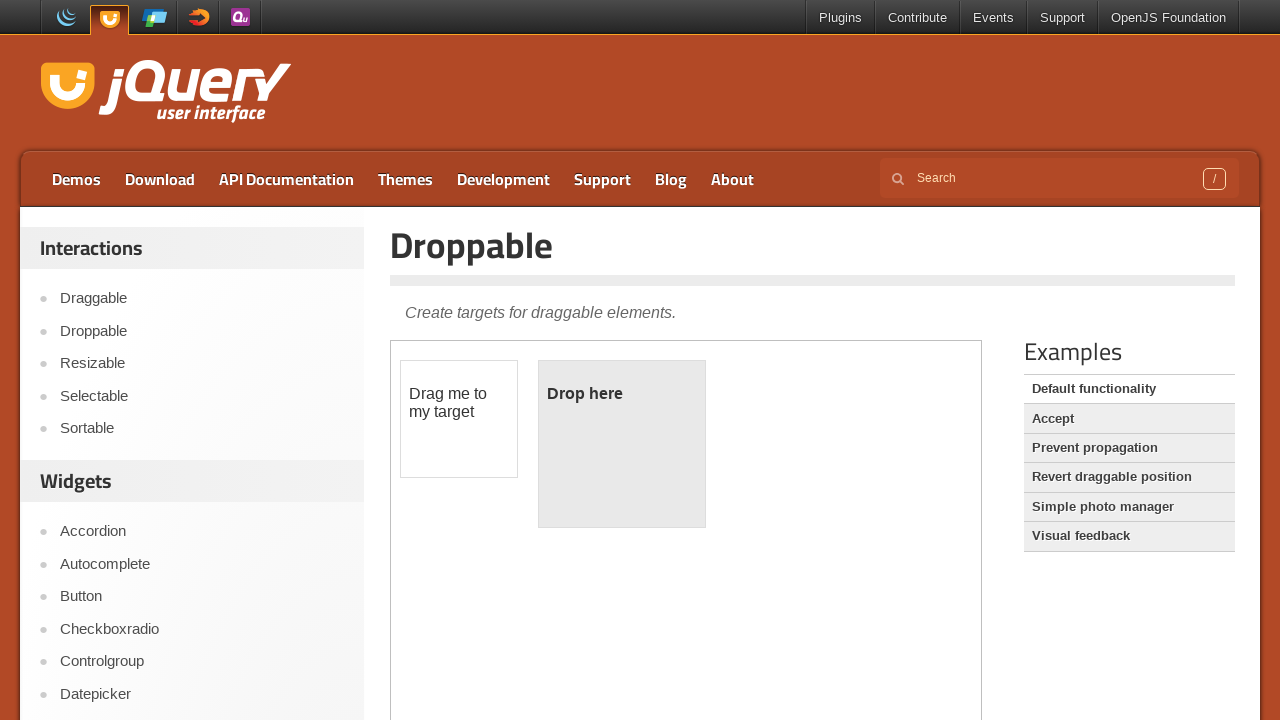

Dragged the source element to the target element at (622, 444)
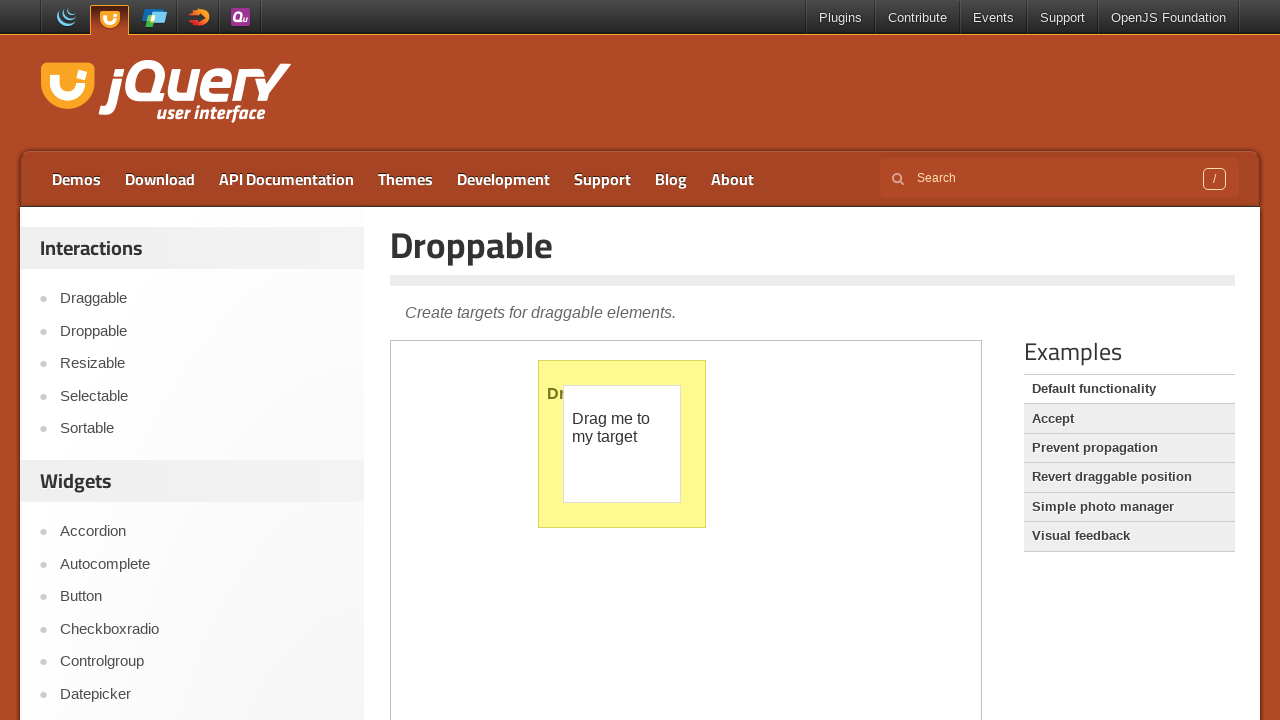

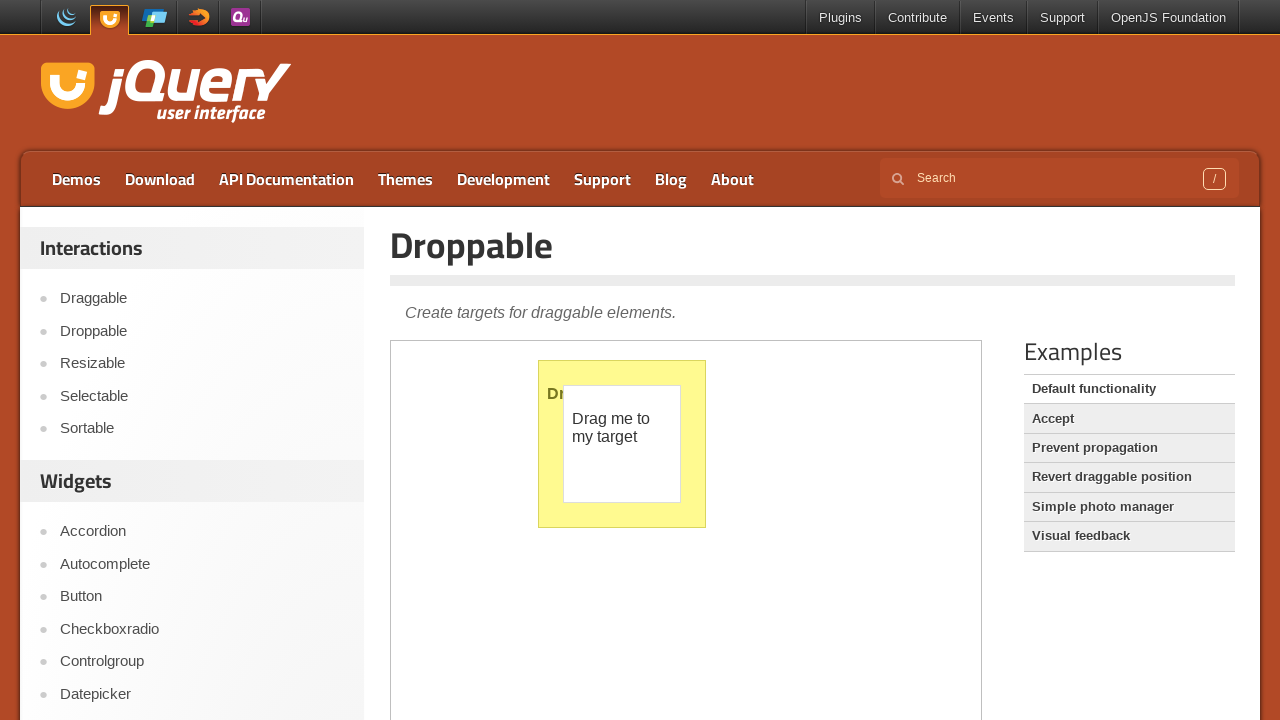